Tests dynamic controls page by verifying input field enable/disable functionality, filling text when enabled, and confirming disabled state message appears

Starting URL: https://the-internet.herokuapp.com/dynamic_controls

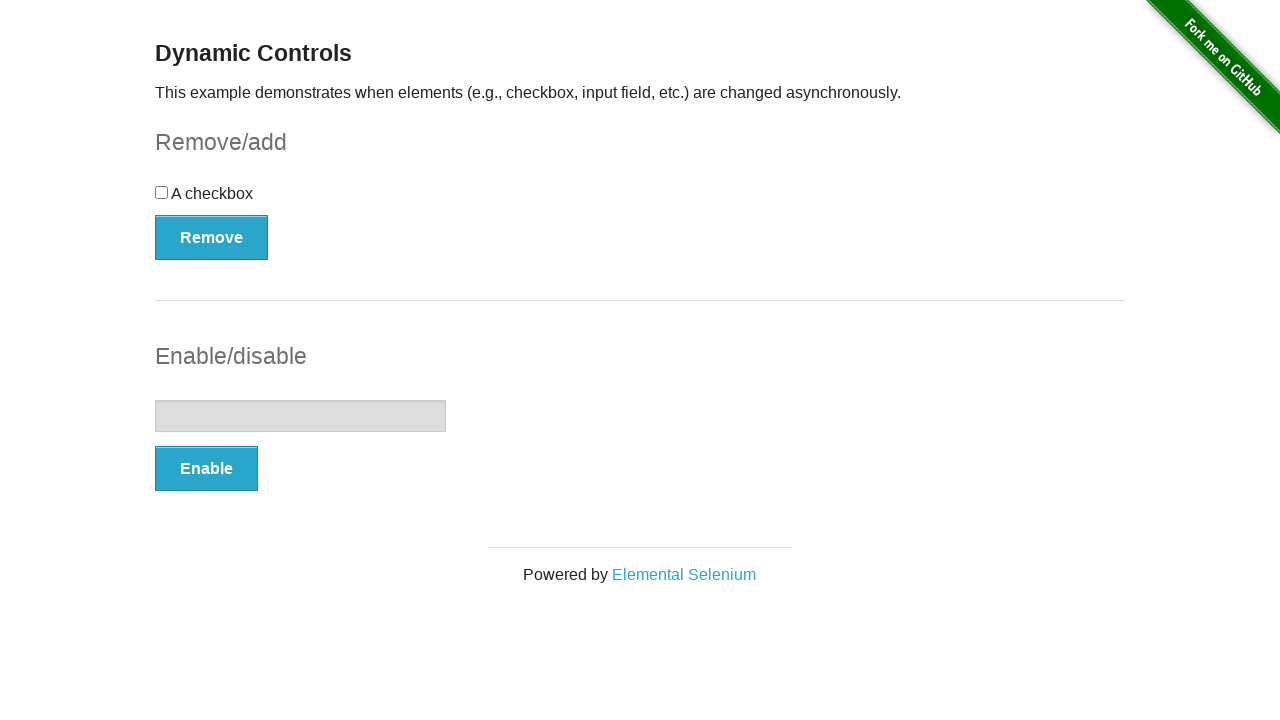

Navigated to dynamic controls page
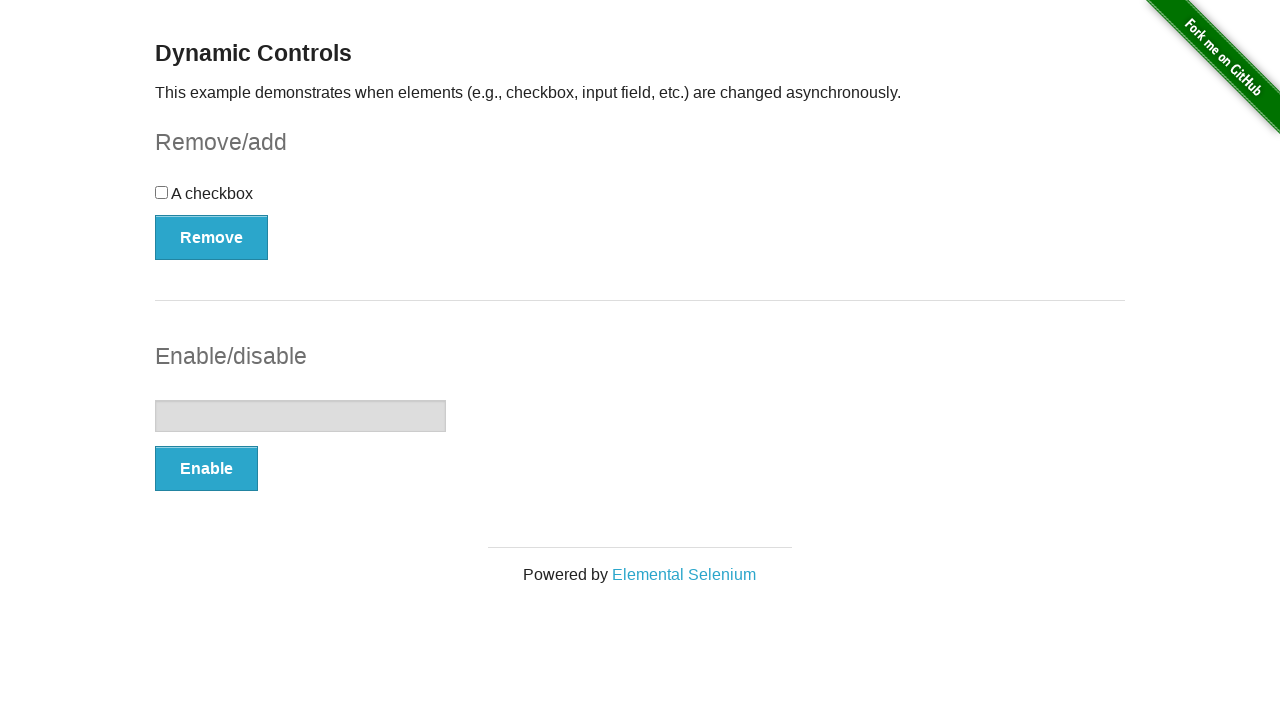

Verified input field is initially disabled
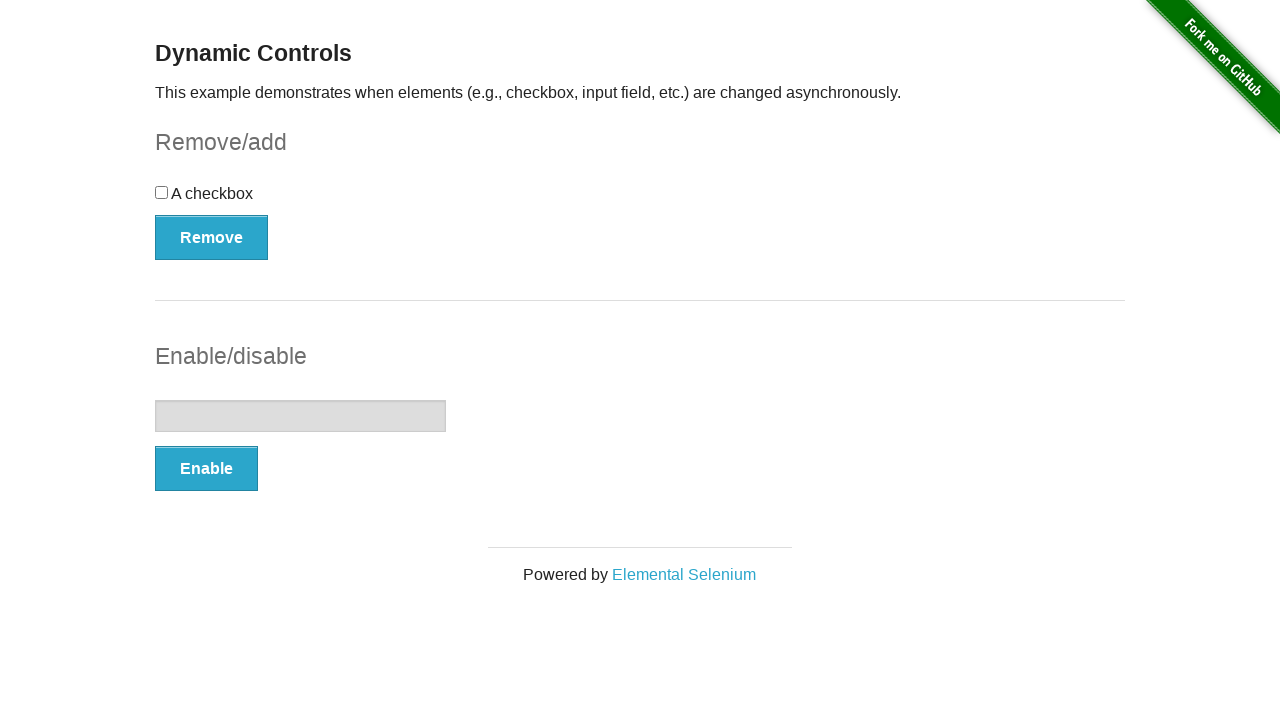

Clicked enable button to enable input field at (206, 469) on button[onclick='swapInput()']
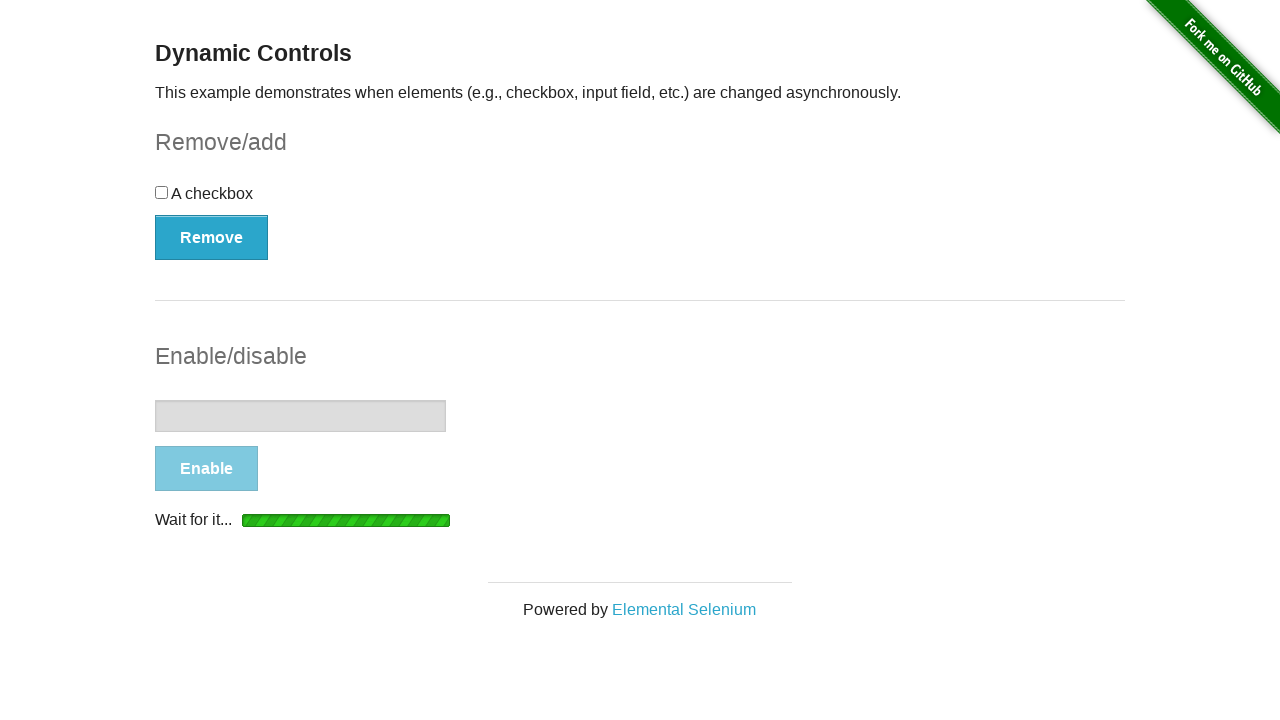

Input field became visible
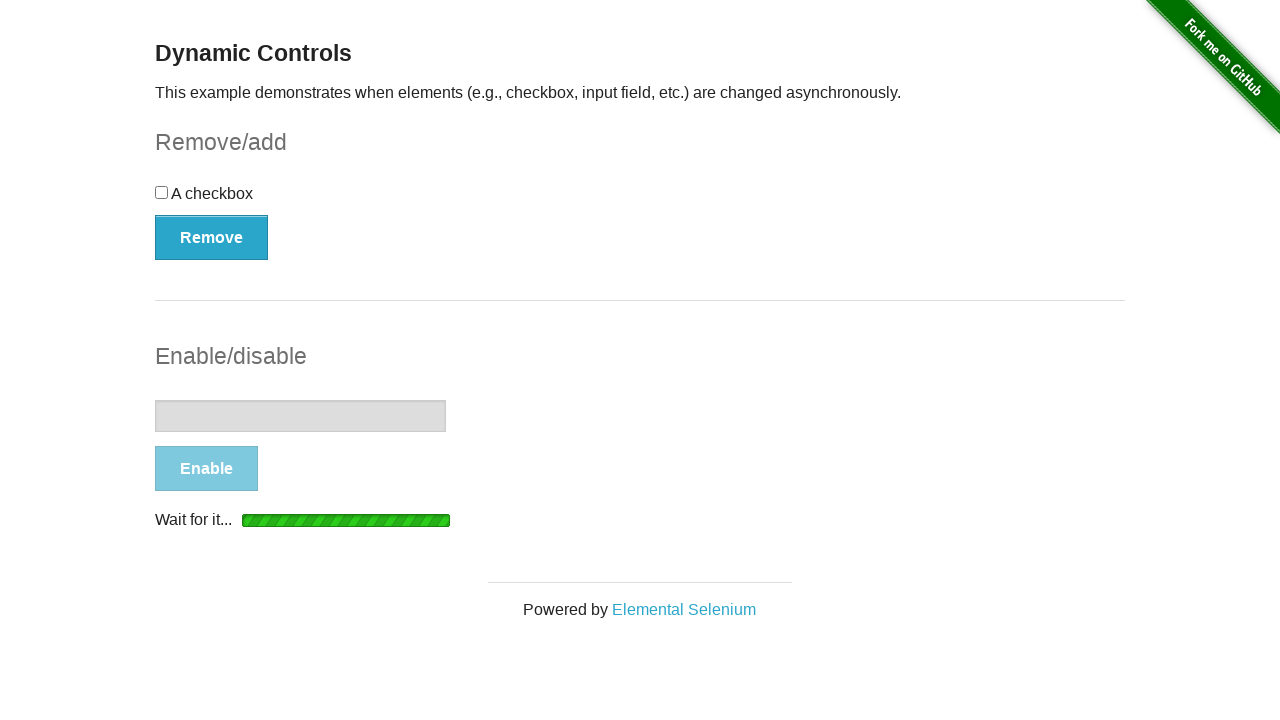

Input field is now enabled
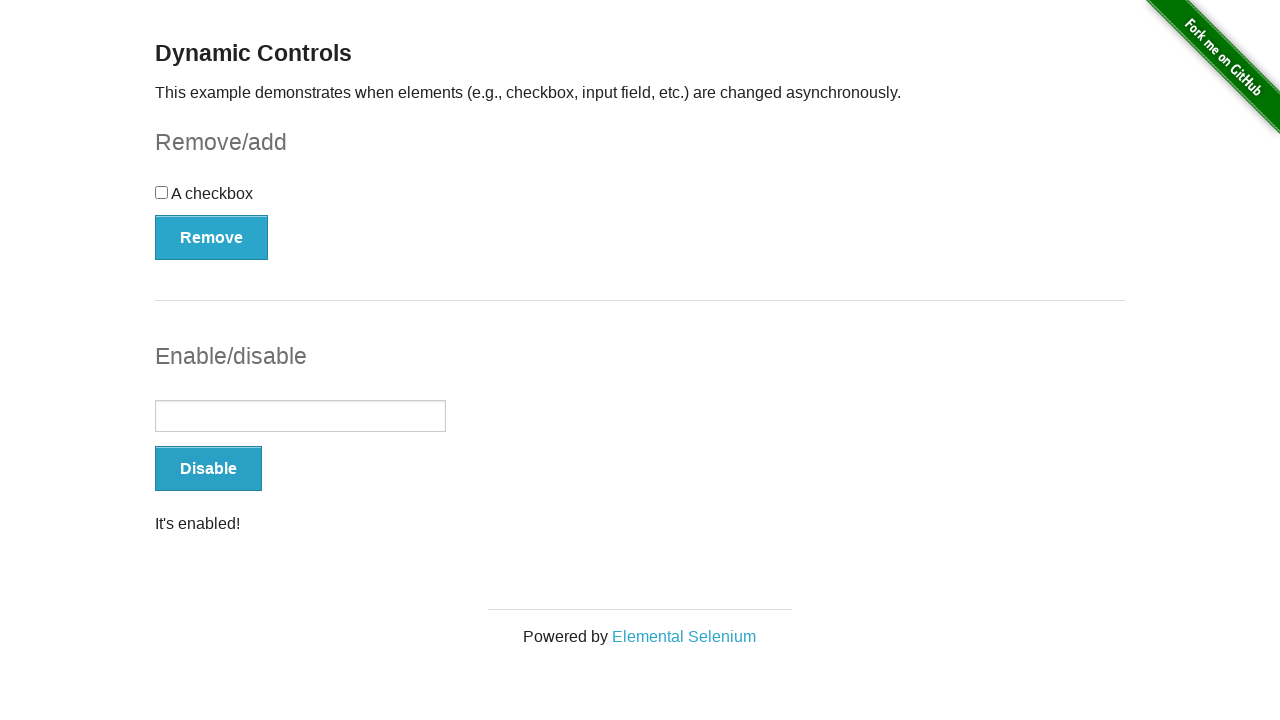

Filled input field with 'Test string' on input[type='text']
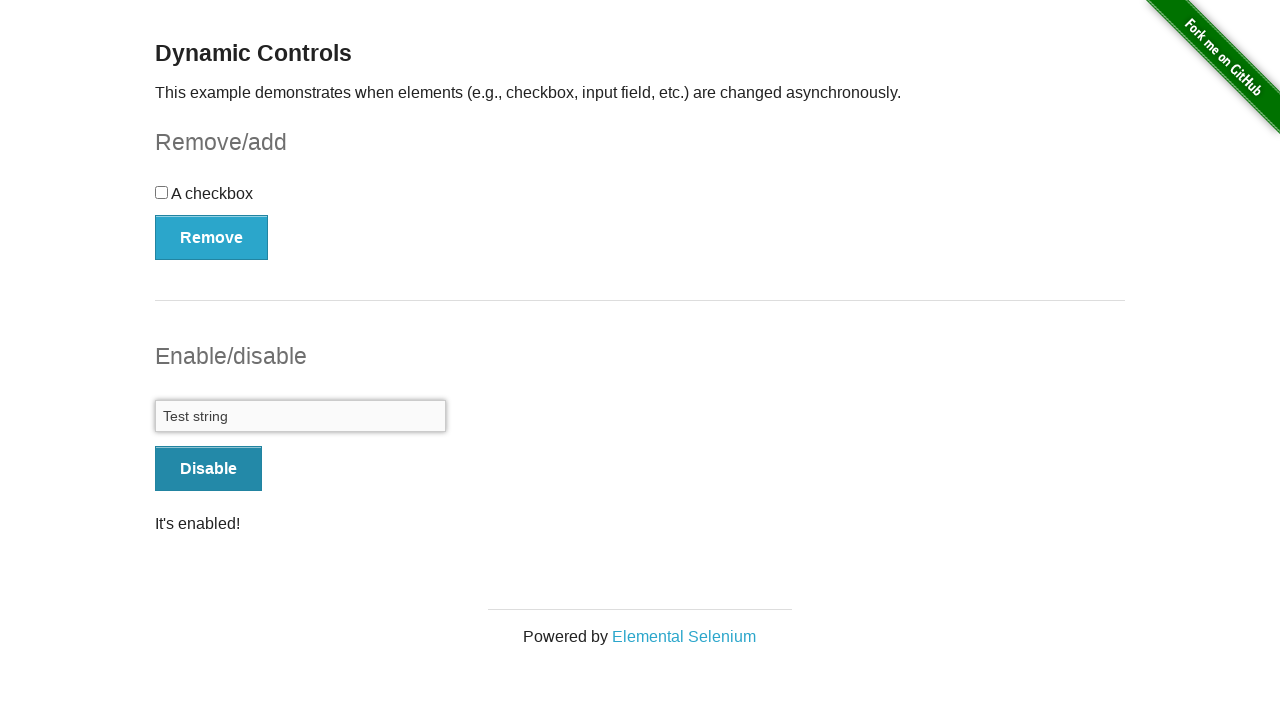

Verified input field contains correct text
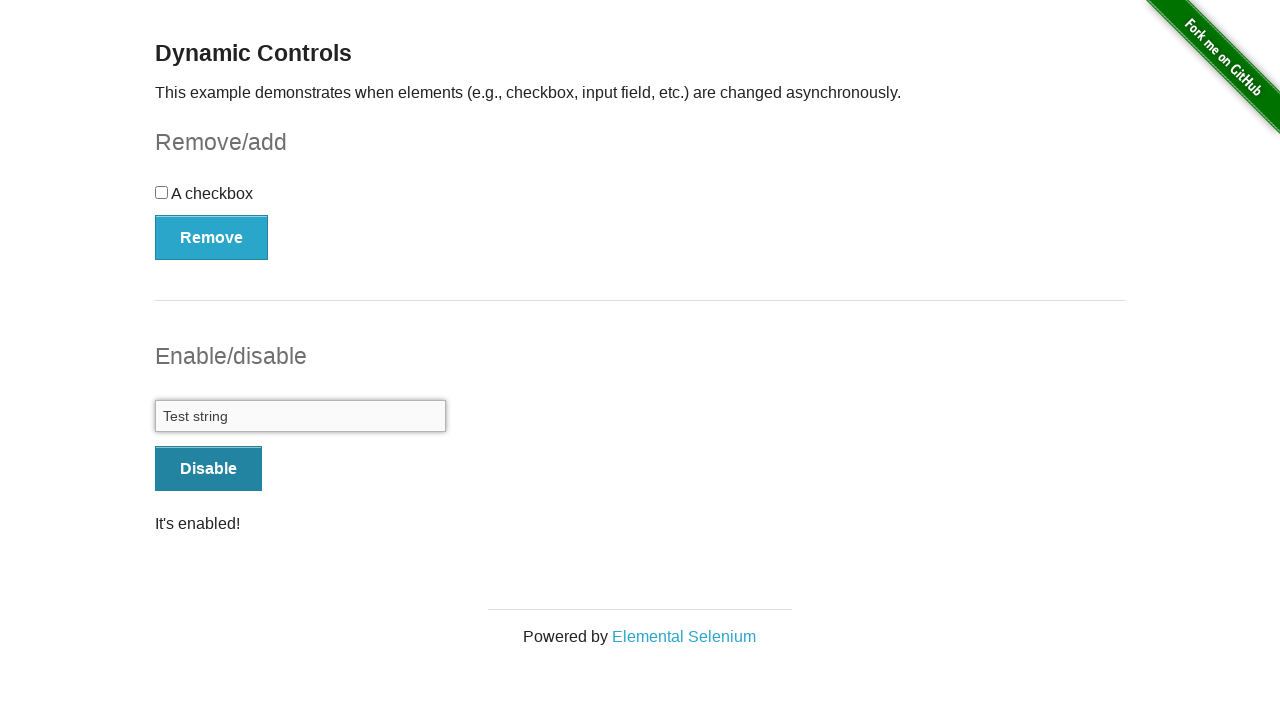

Clicked disable button to disable input field at (208, 469) on button[onclick='swapInput()']
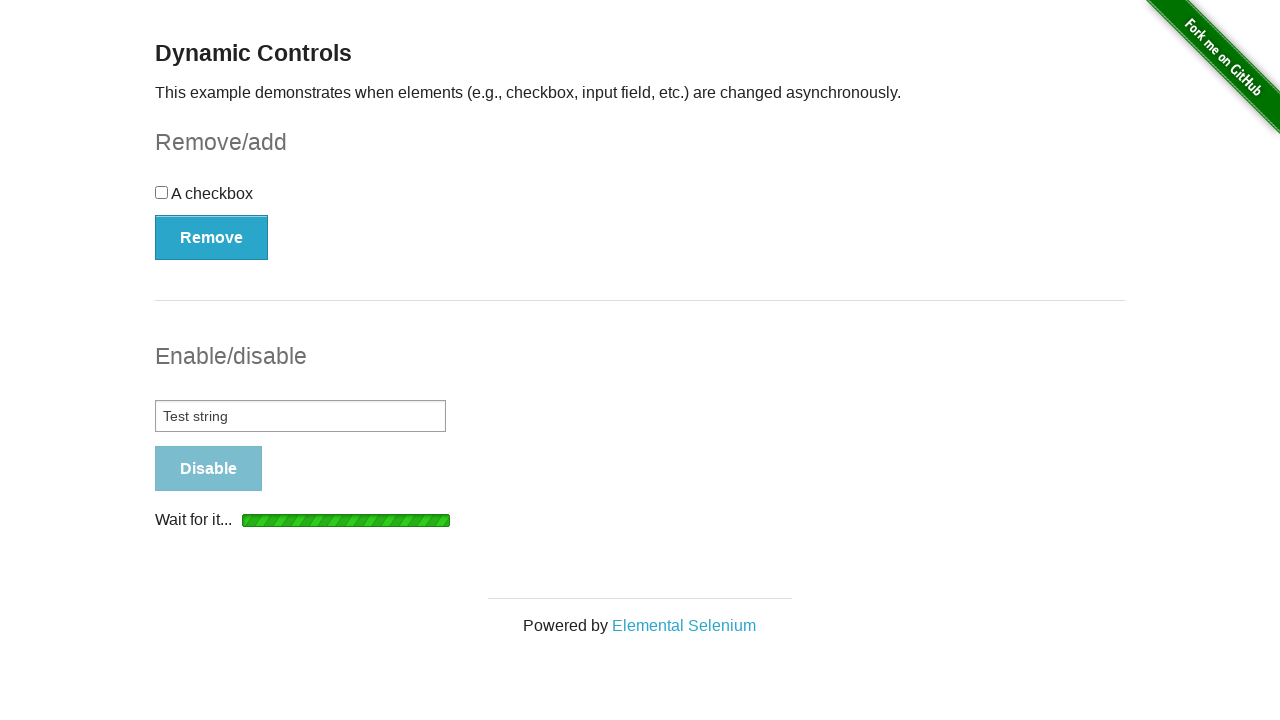

Input field is now disabled
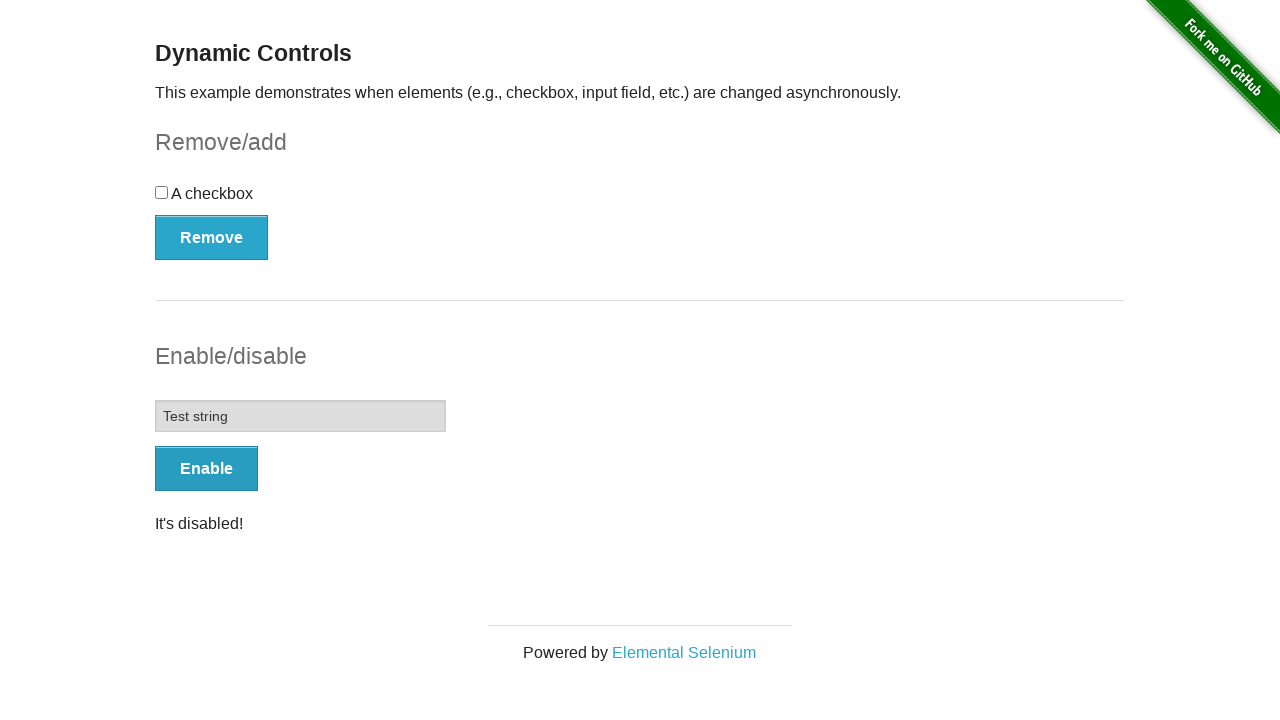

Verified disabled state message appears
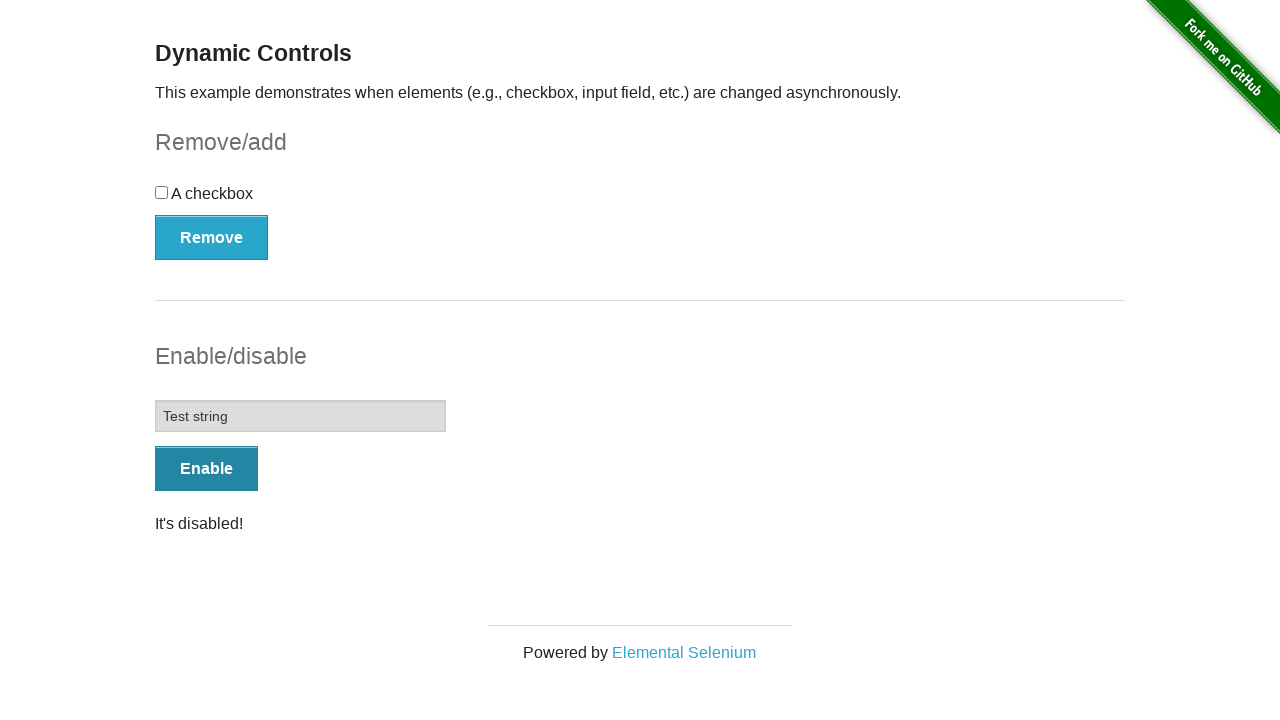

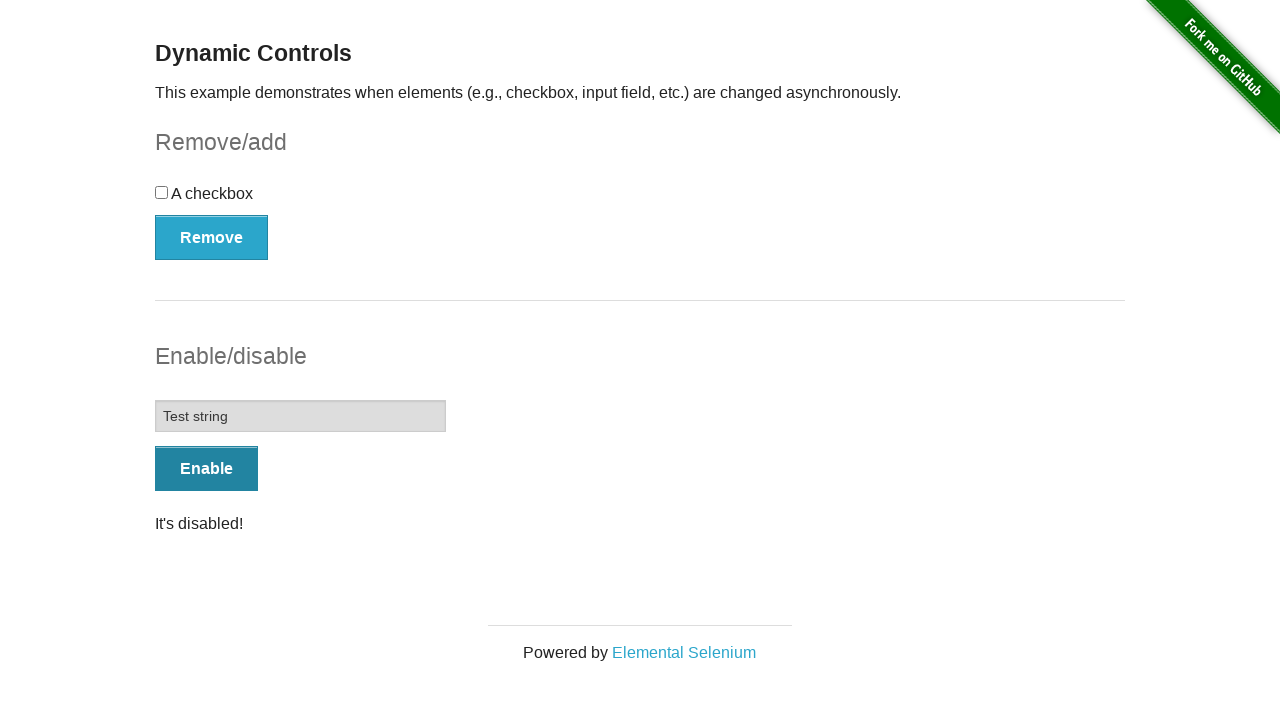